Calculates the sum of numbers displayed on the page, selects the result from a dropdown menu, and submits the form

Starting URL: http://suninjuly.github.io/selects1.html

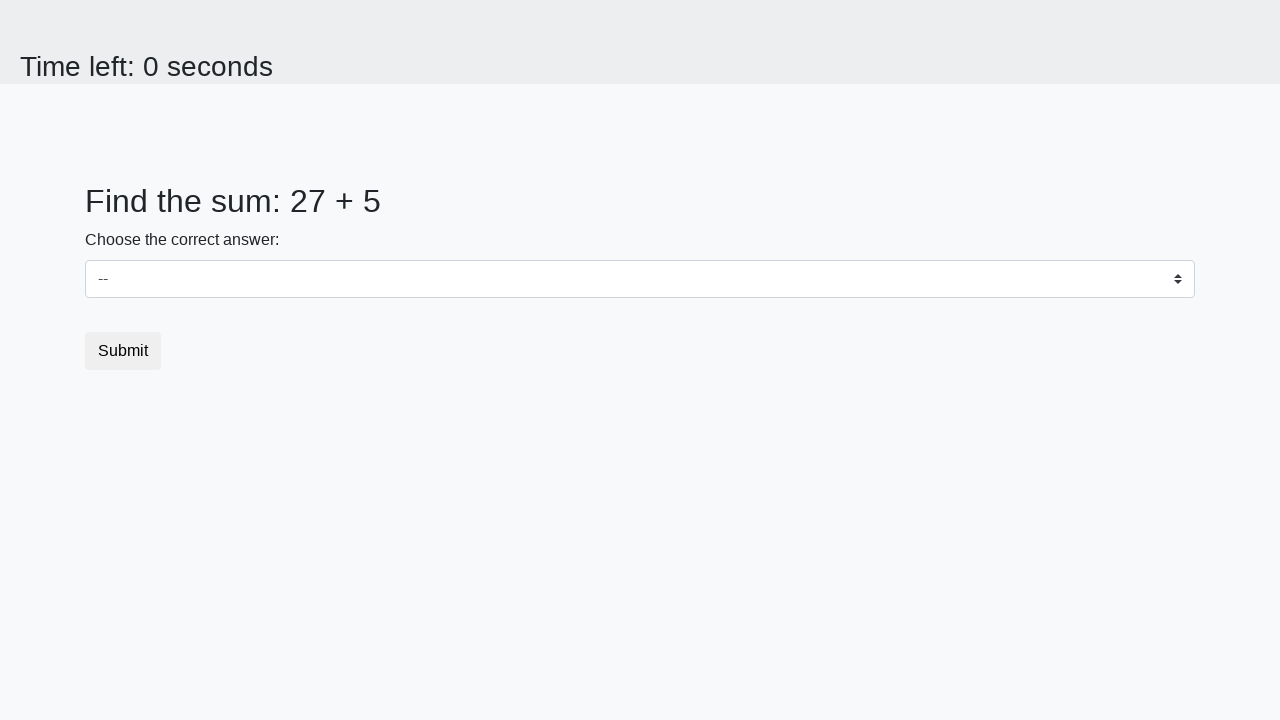

Located all number elements on the page
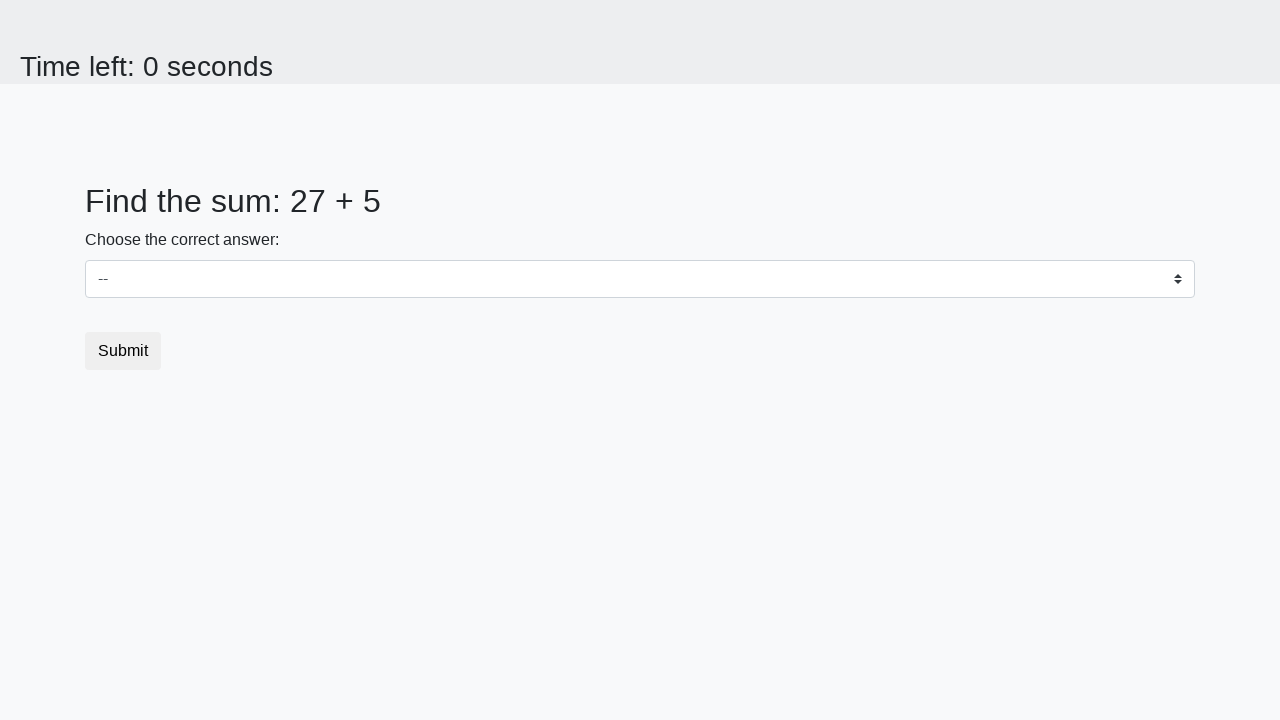

Extracted and parsed numbers from page: [27, 5]
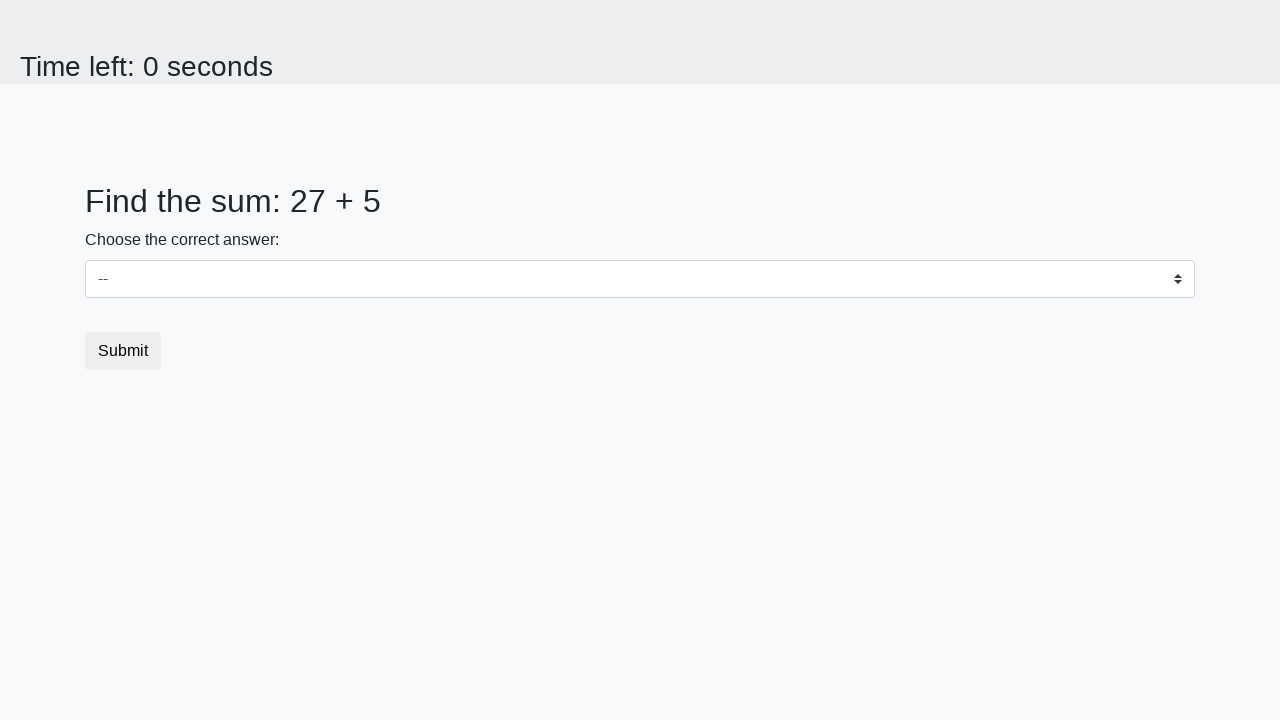

Calculated sum of numbers: 32
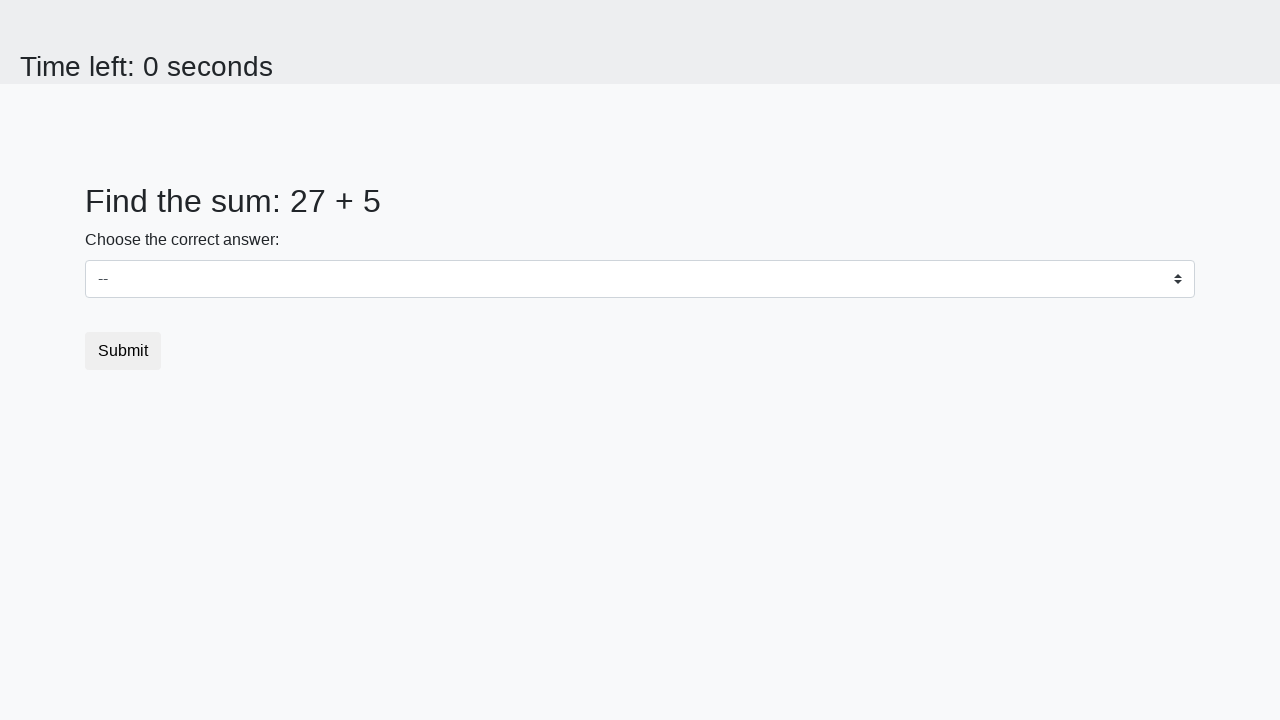

Selected sum value '32' from dropdown on select
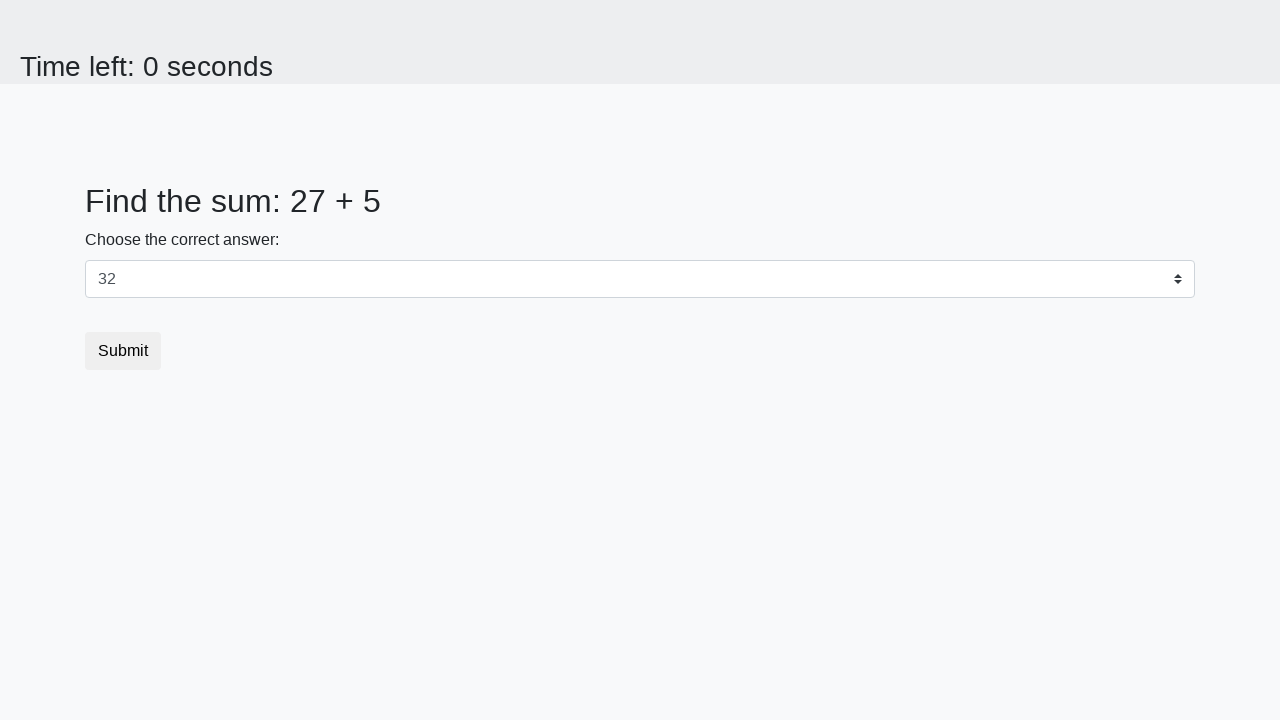

Clicked submit button at (123, 351) on .btn
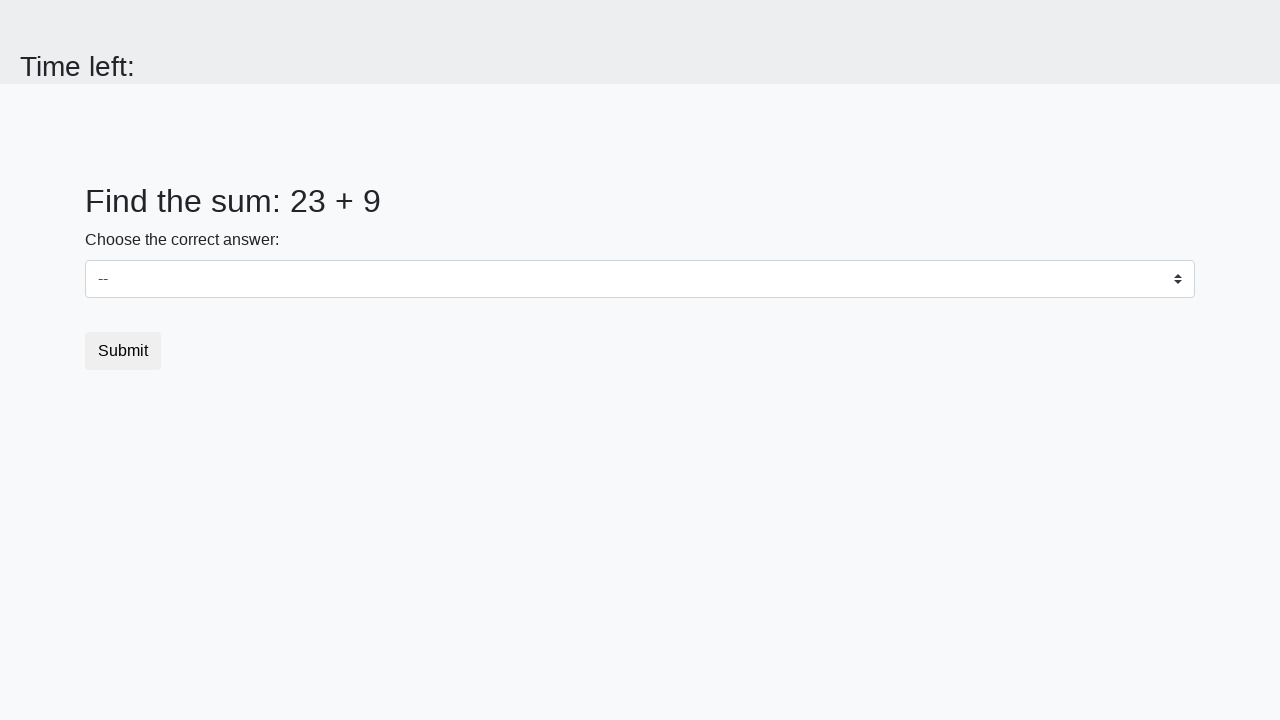

Set up dialog handler to accept alerts
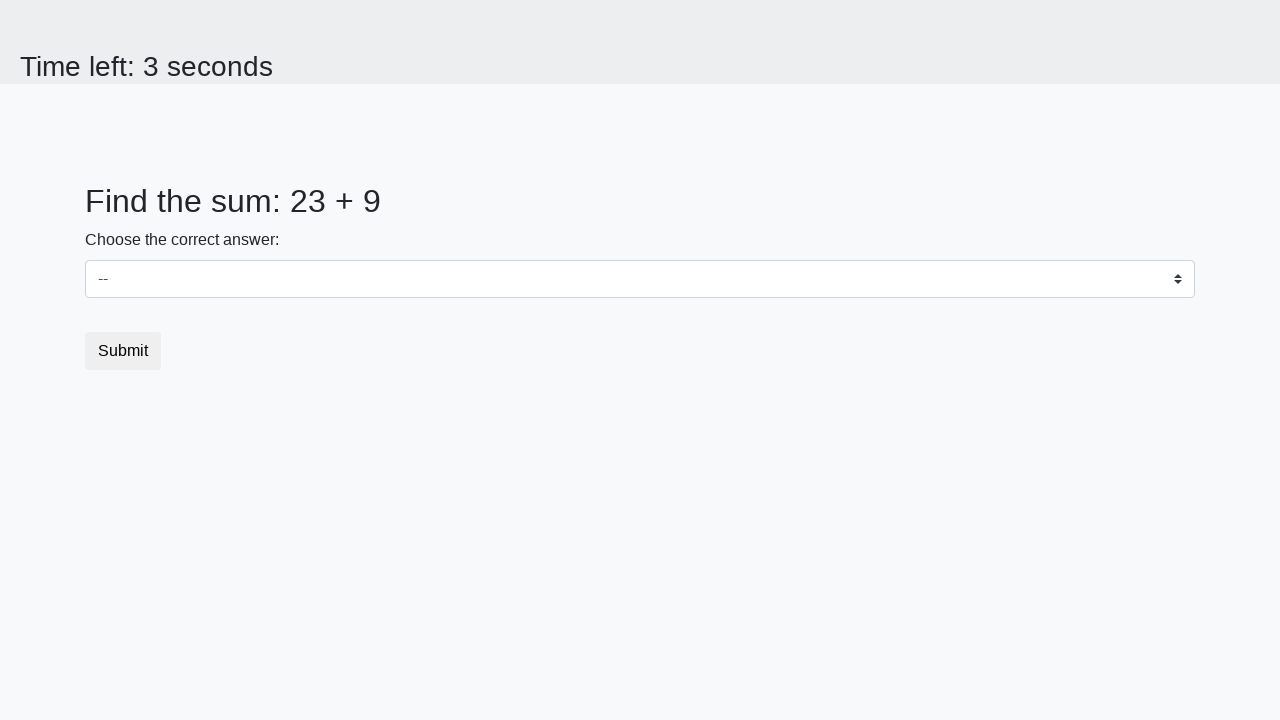

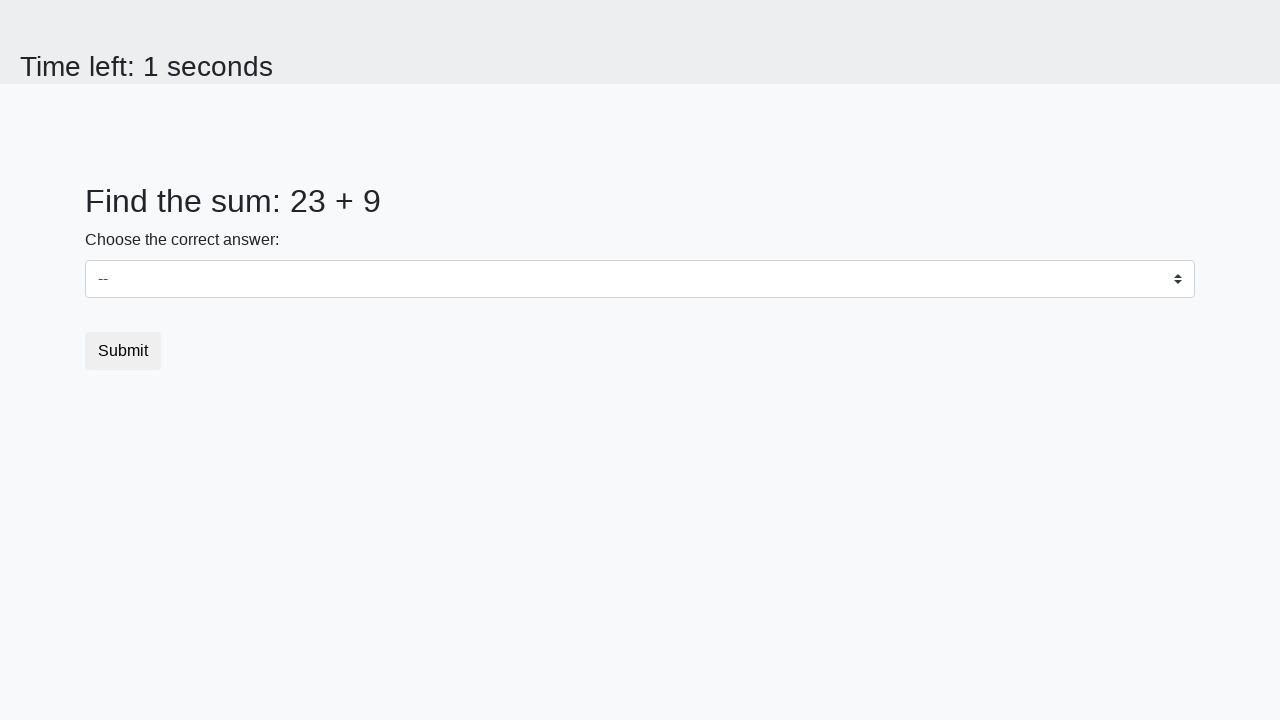